Tests dropdown selection functionality for flight booking by selecting origin and destination cities

Starting URL: https://rahulshettyacademy.com/dropdownsPractise/

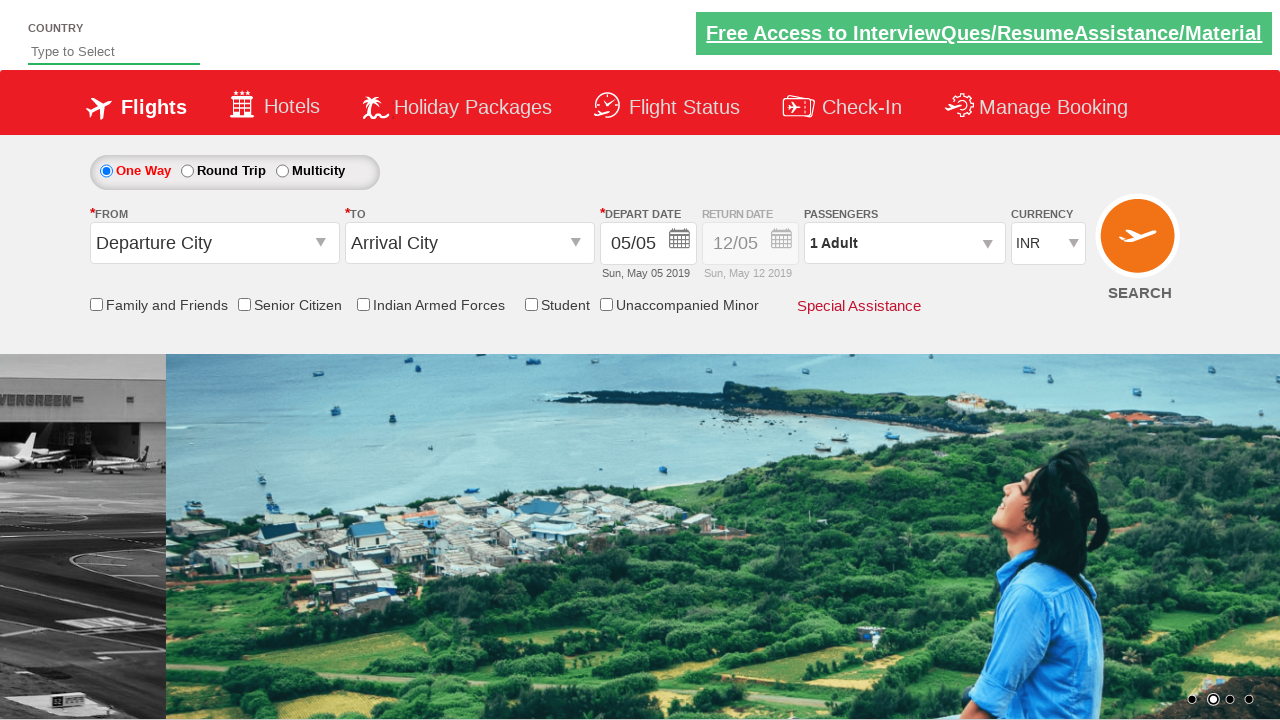

Clicked on origin station dropdown to open it at (214, 243) on #ctl00_mainContent_ddl_originStation1_CTXT
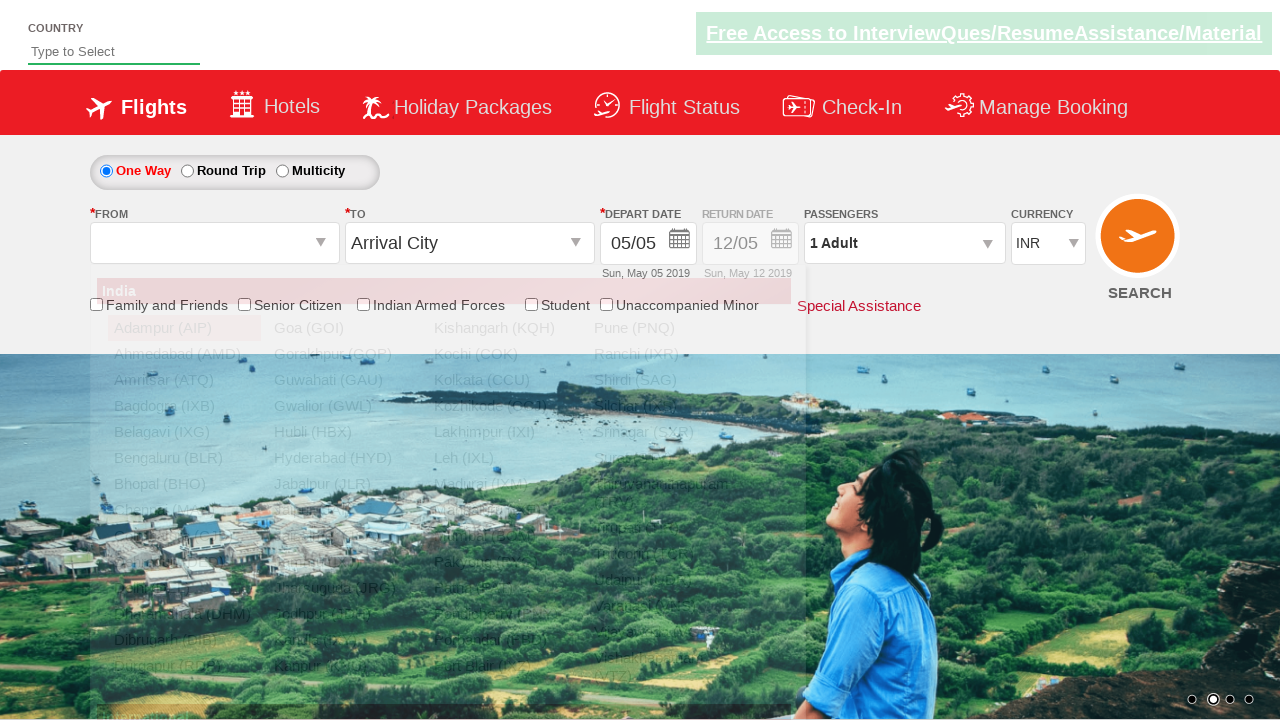

Selected Bangalore (BLR) as origin city at (184, 458) on a[value='BLR']
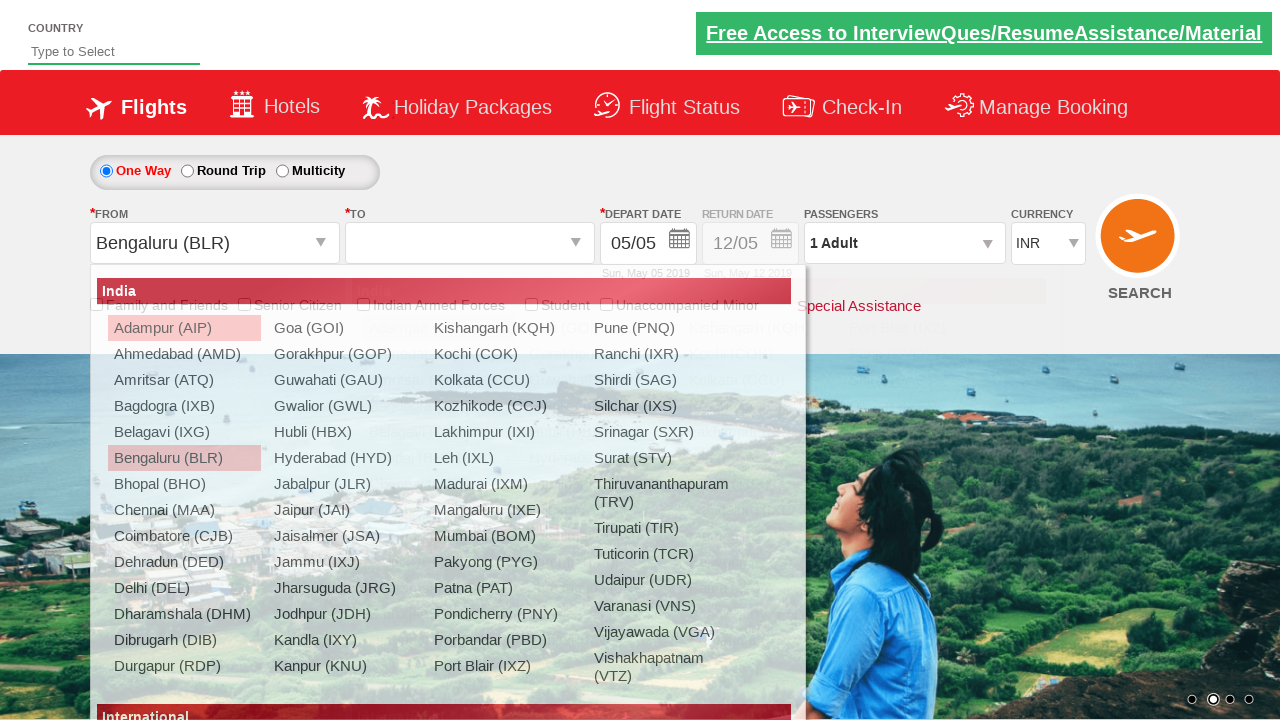

Waited for destination dropdown to update after origin selection
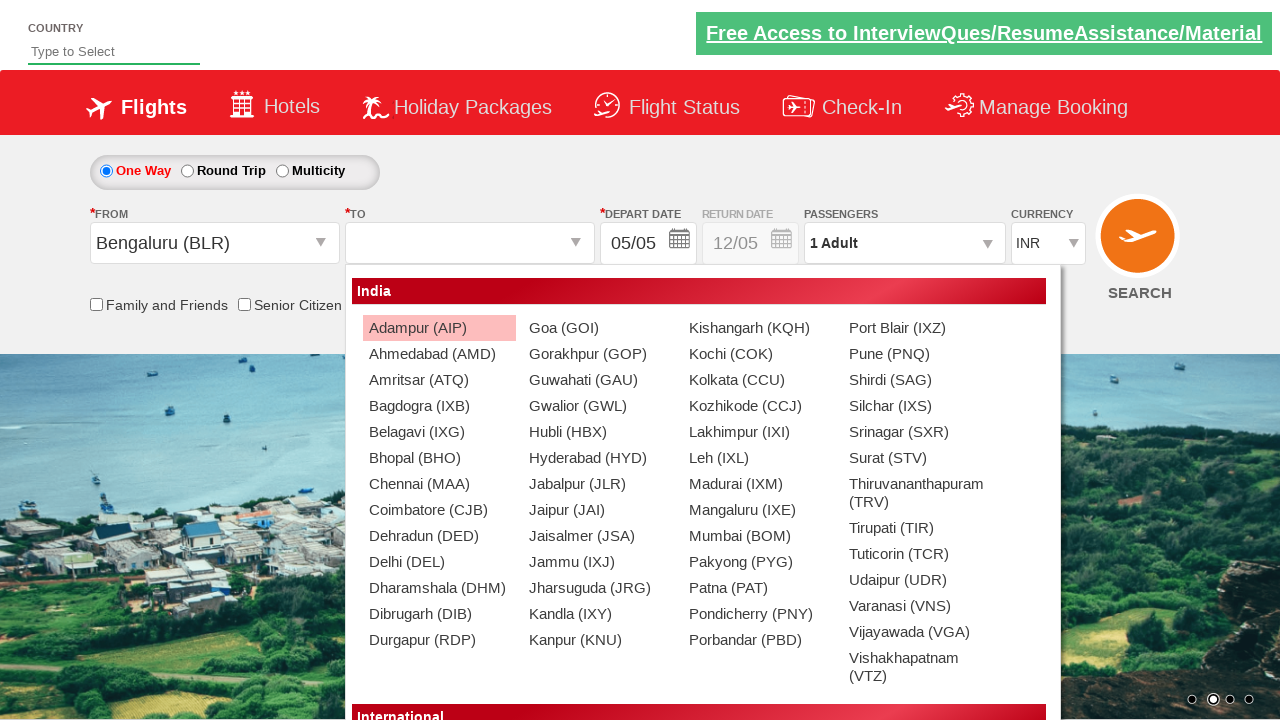

Selected Chennai (MAA) as destination city at (439, 484) on div#glsctl00_mainContent_ddl_destinationStation1_CTNR a[value='MAA']
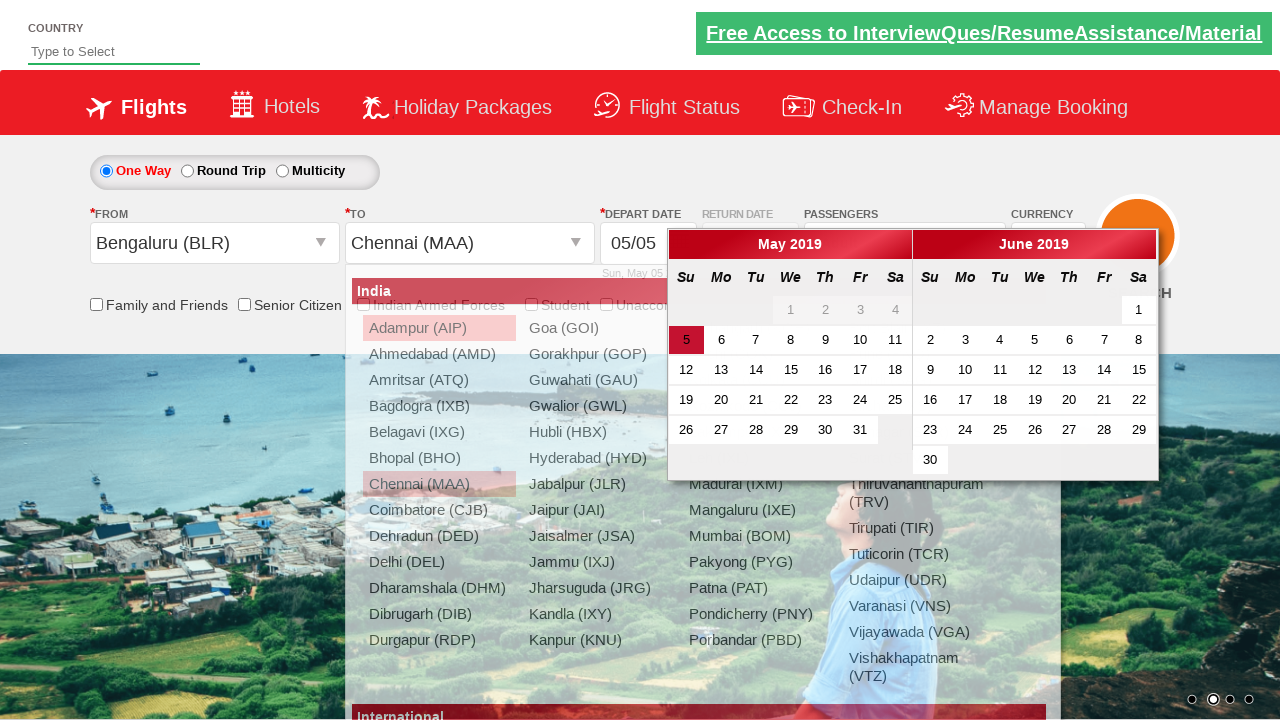

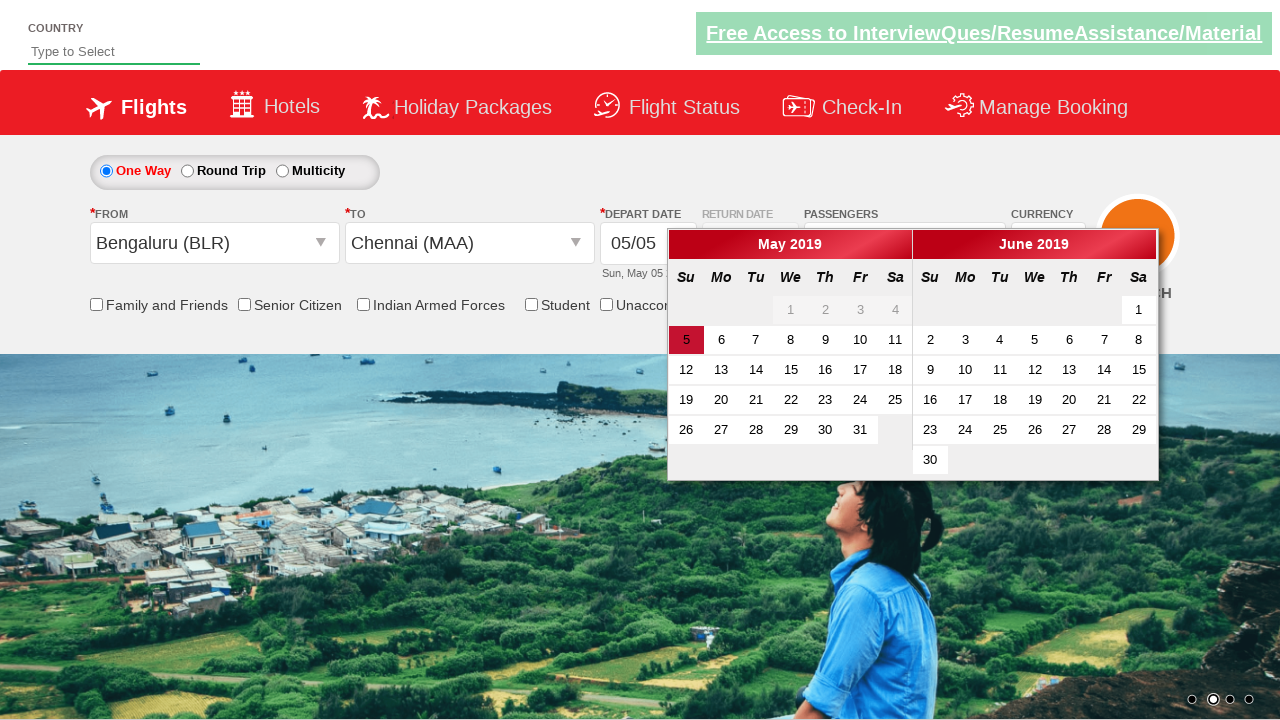